Tests interaction with a practice page by clicking a radio button and then clicking on a dropdown element

Starting URL: http://www.qaclickacademy.com/practice.php

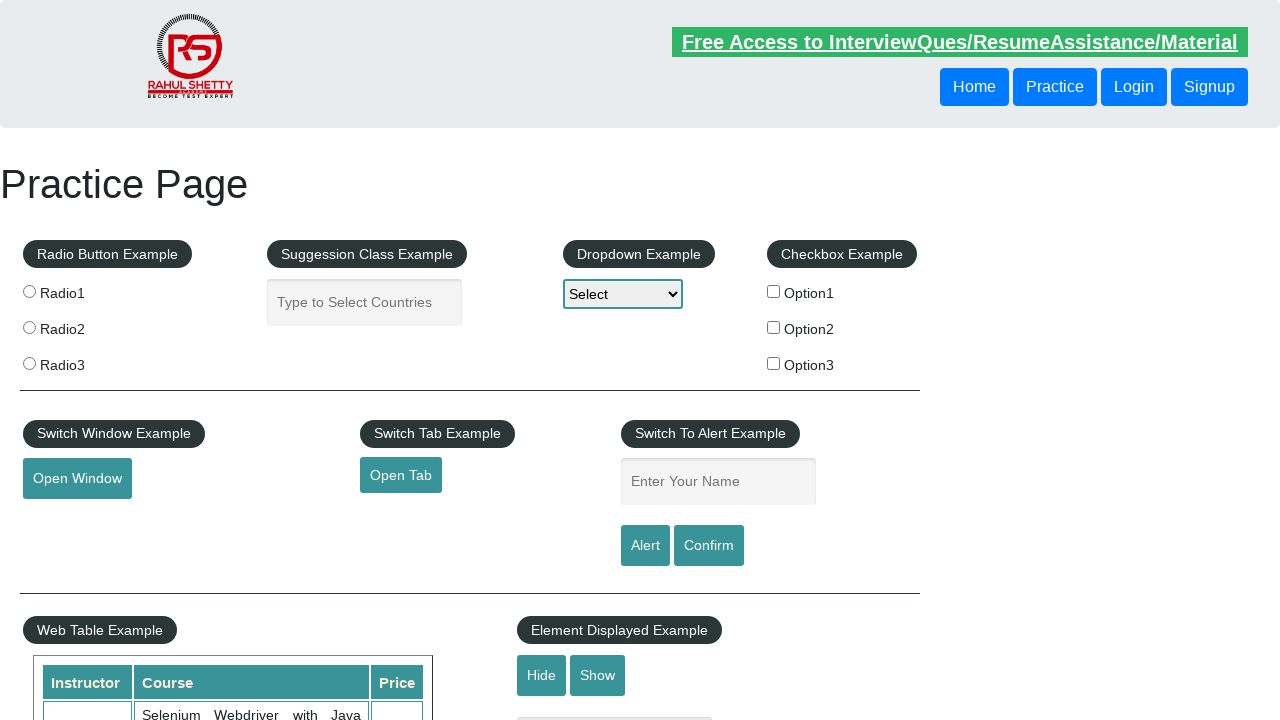

Clicked radio button element at (29, 291) on input[name='radioButton']
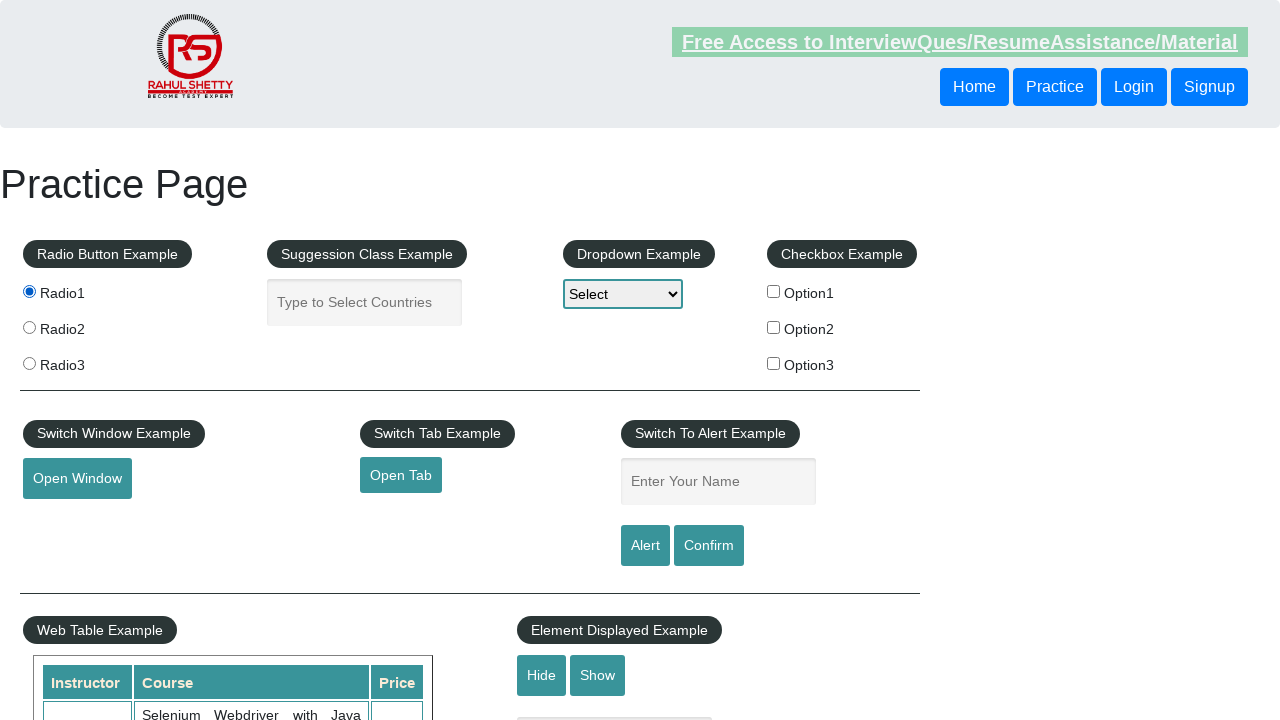

Clicked dropdown element at (623, 294) on #dropdown-class-example
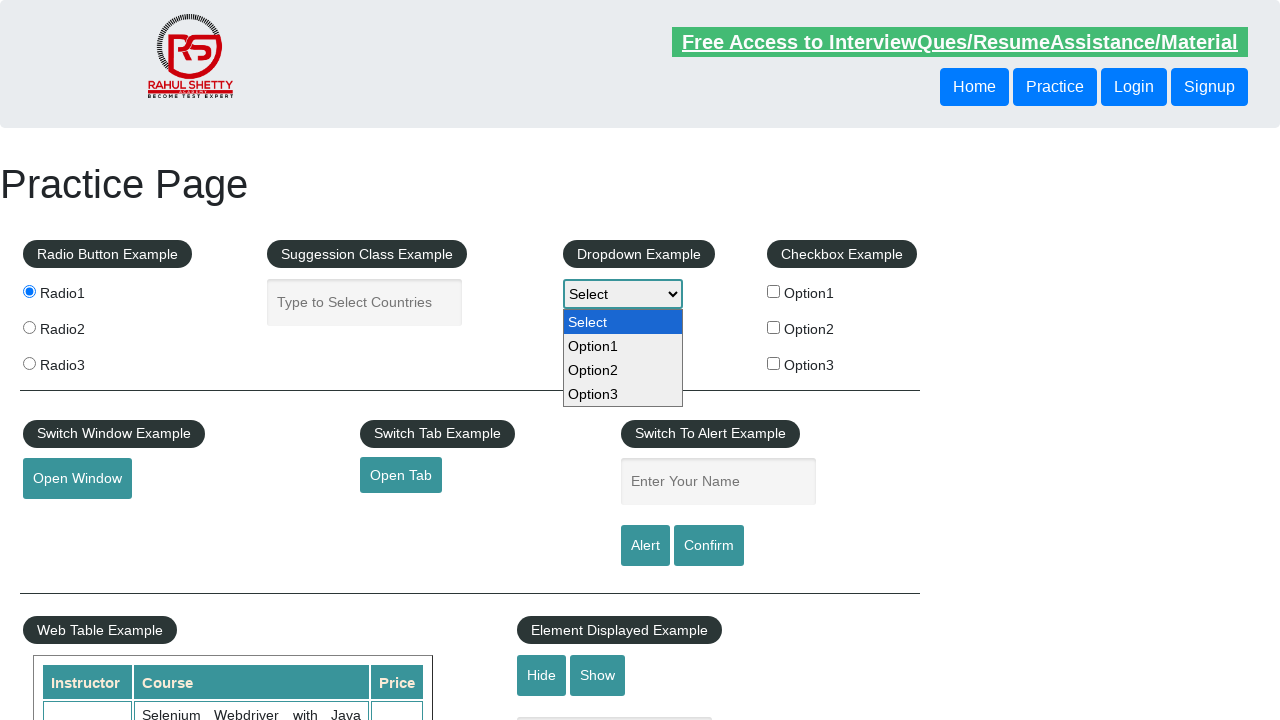

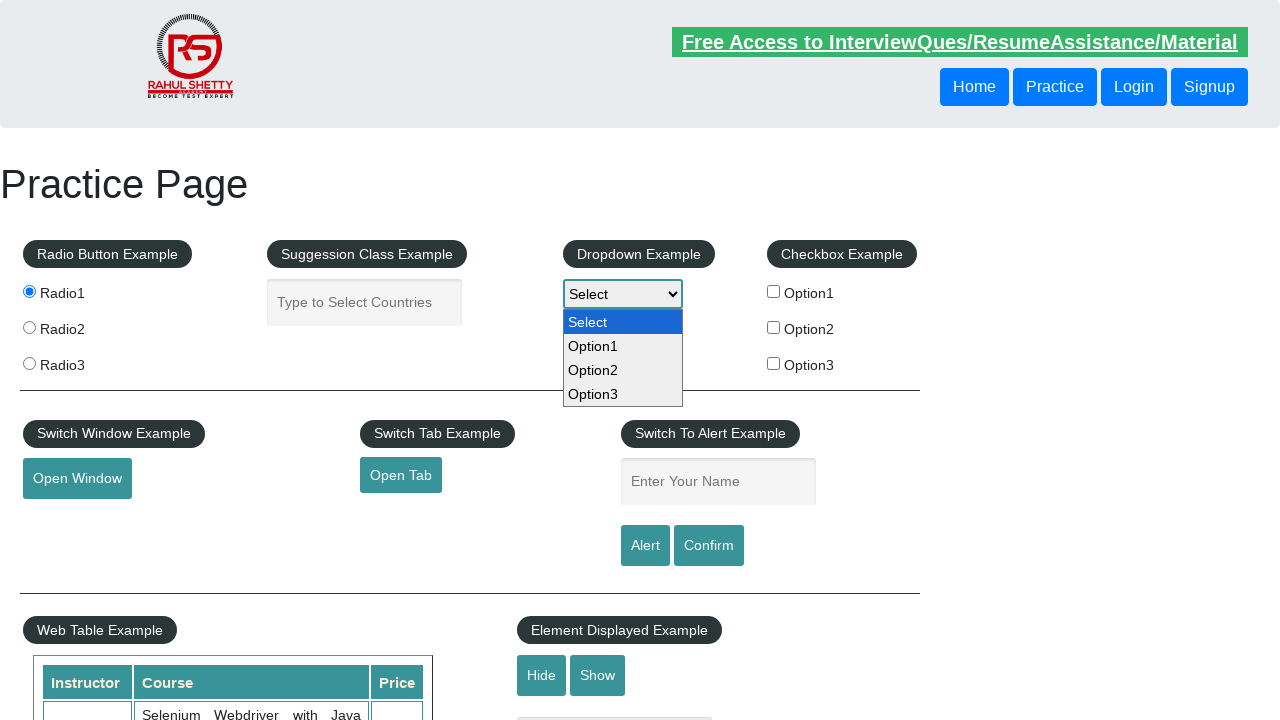